Tests the BSES electricity quick pay portal by loading a page with a CA number and verifying bill information is displayed.

Starting URL: https://www.bsesdelhi.com/web/brpl/quick-pay-payment?p_p_id=com_bses_pay_now_portlet_BsesPayNowWebPortlet&p_p_lifecycle=0&_com_bses_pay_now_portlet_BsesPayNowWebPortlet_caNo=102345678

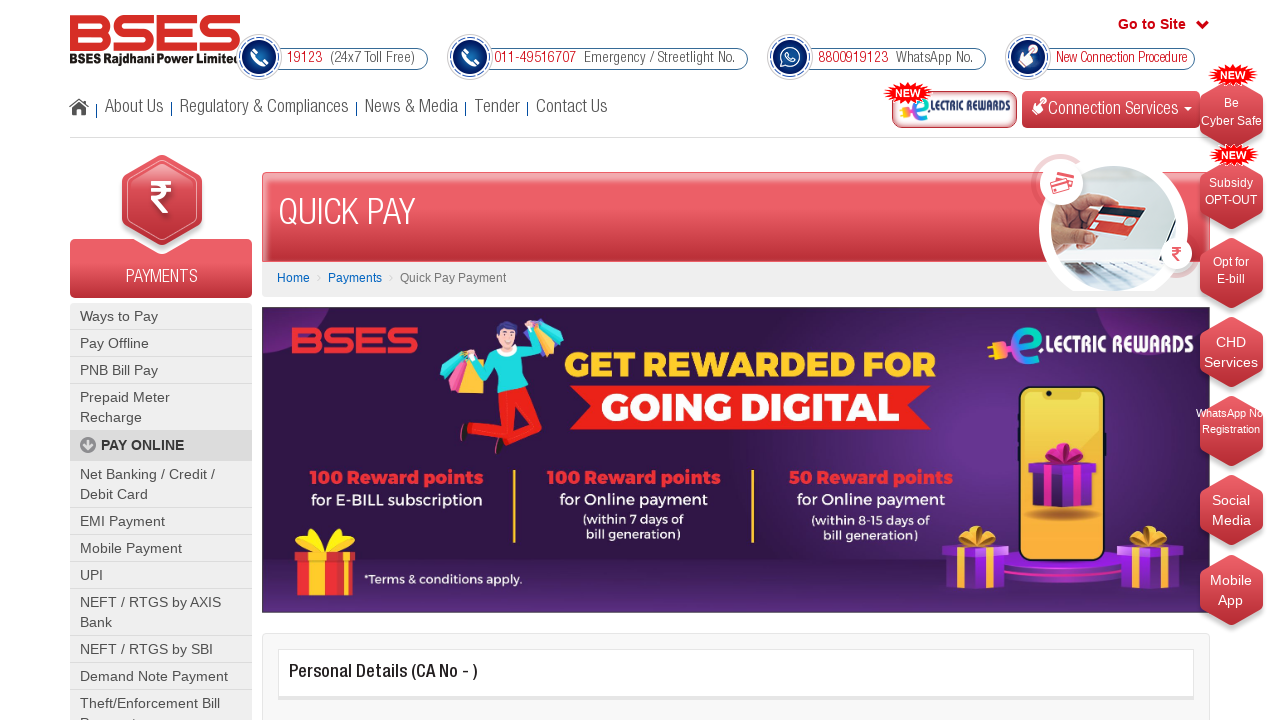

Waited 5 seconds for BSES quick pay page to load
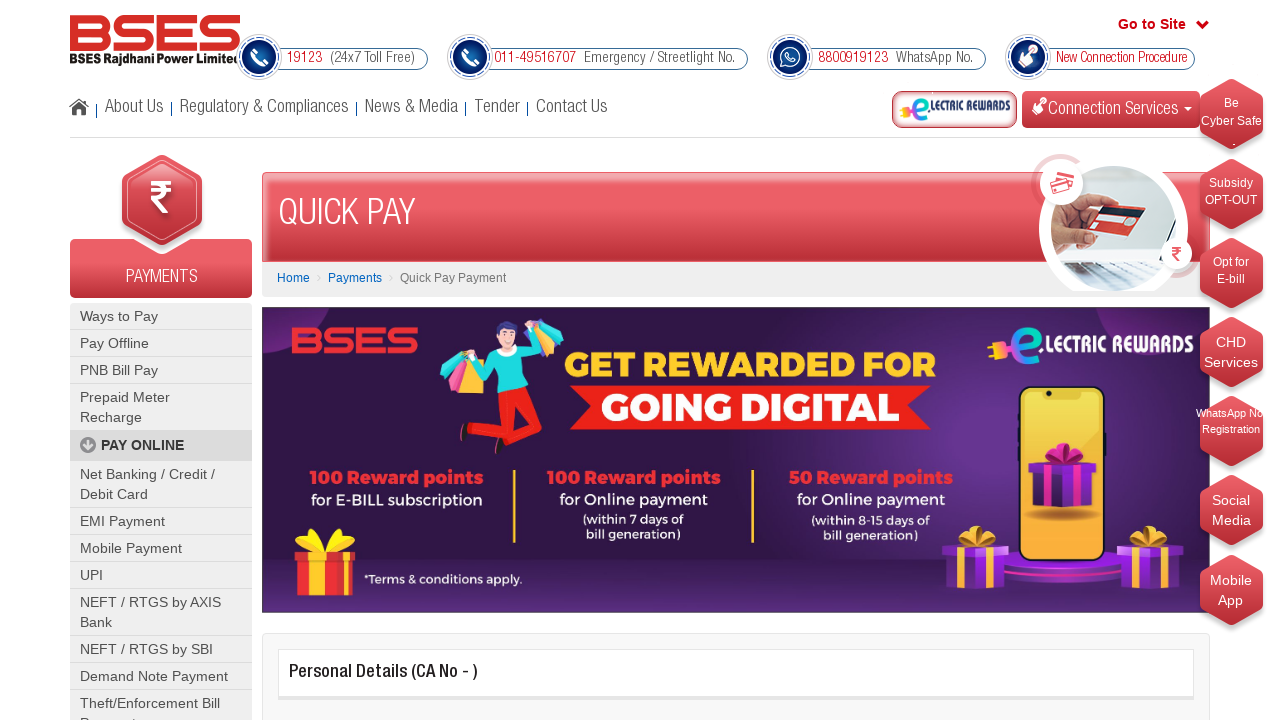

Bill details selector loaded - total demand element is visible
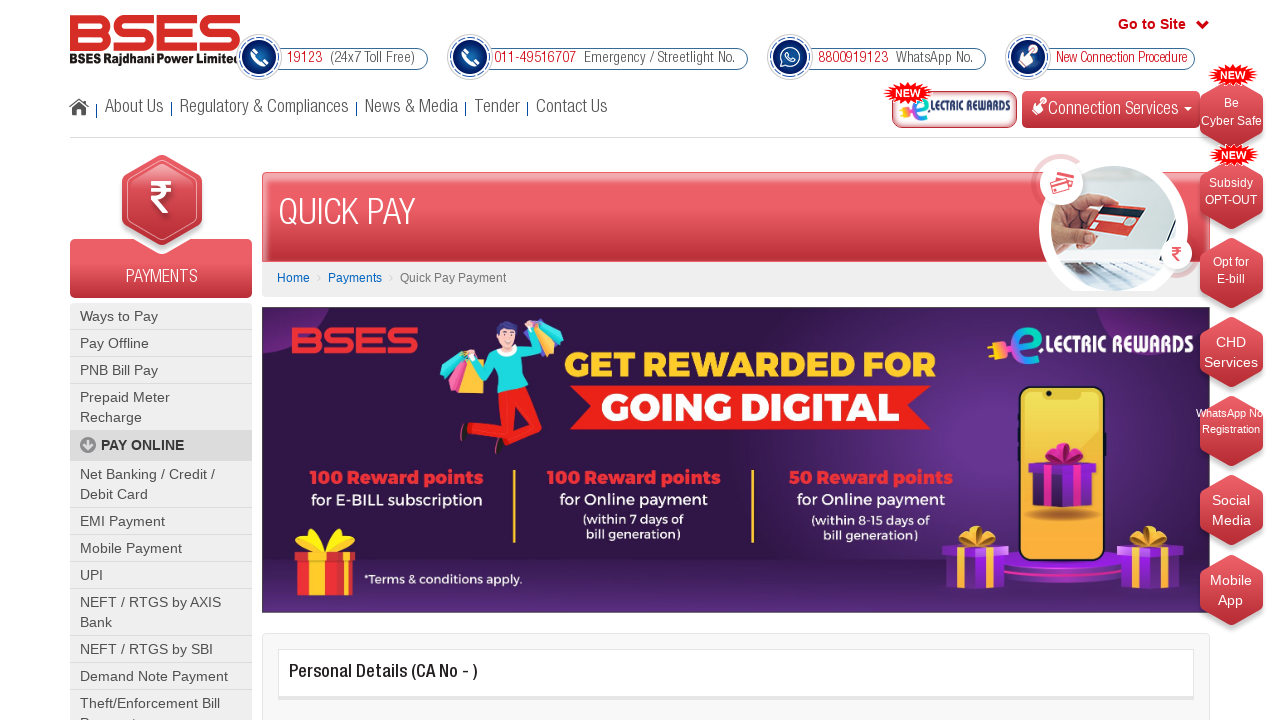

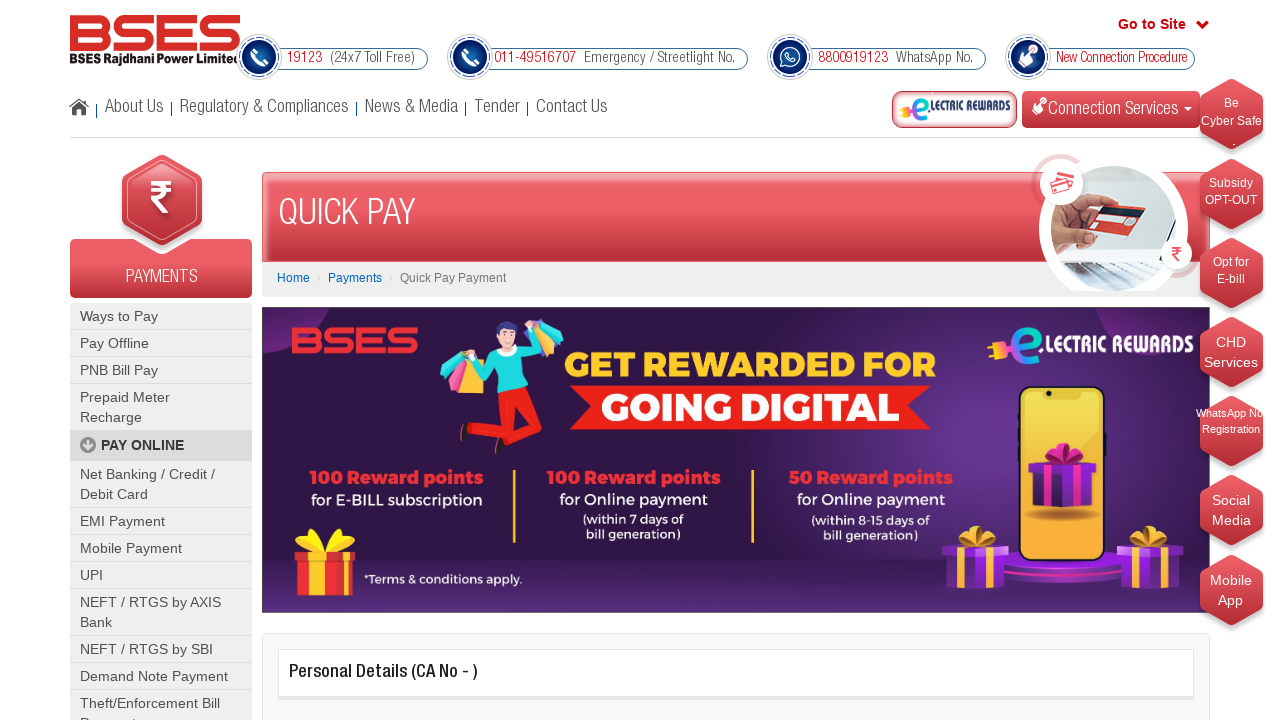